Tests JavaScript Confirm dialog by clicking the confirm button, accepting the dialog, and verifying the result message

Starting URL: https://the-internet.herokuapp.com/javascript_alerts

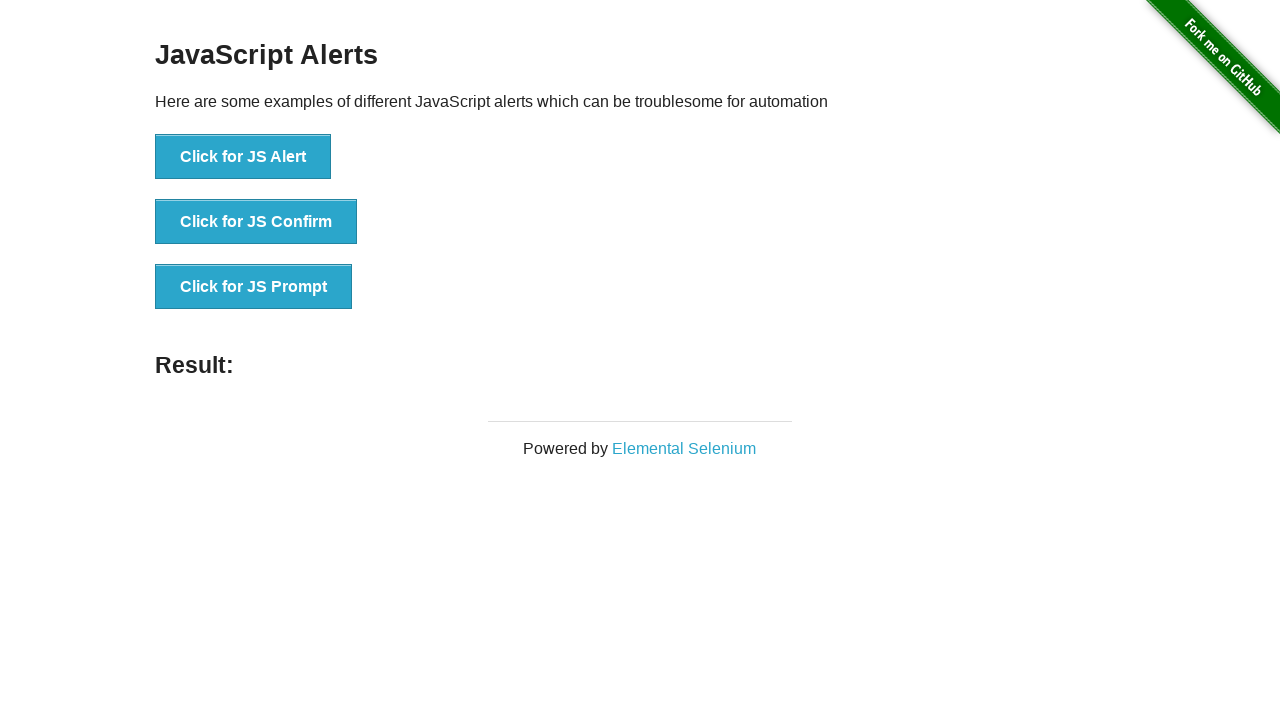

Set up dialog handler to accept the confirm dialog
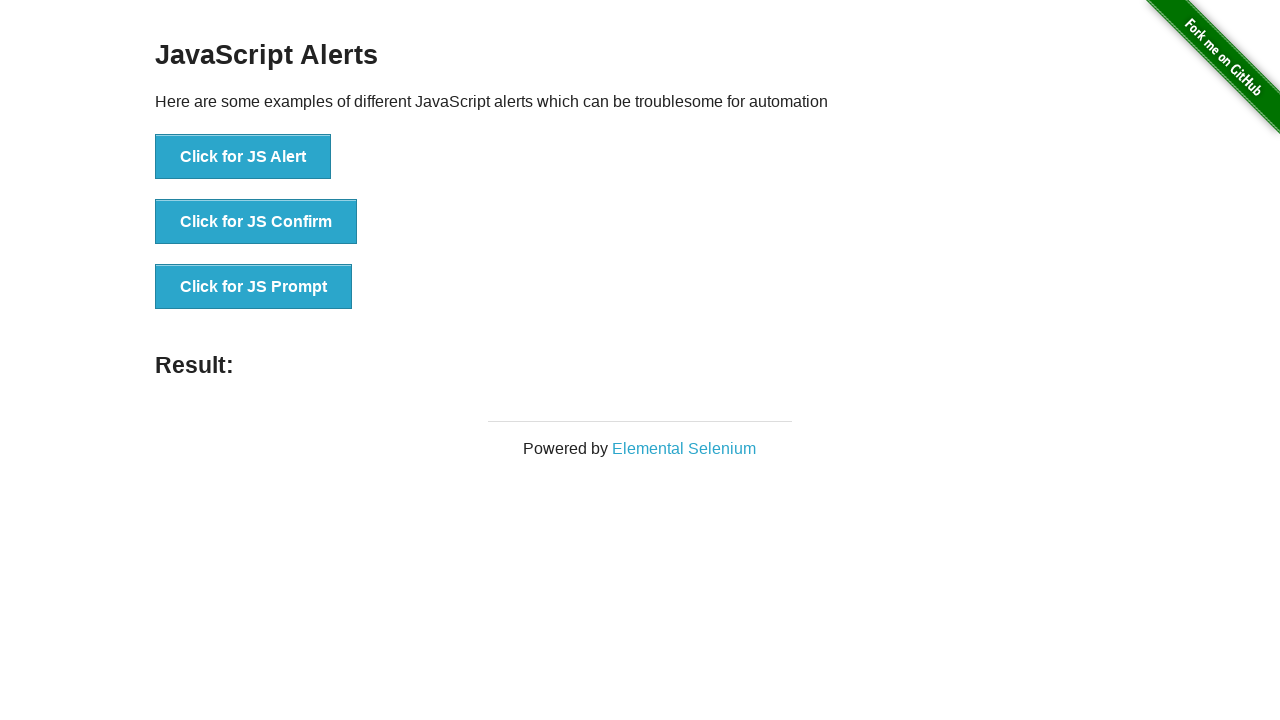

Clicked the JS Confirm button at (256, 222) on xpath=//button[contains(text(),'Click for JS Confirm')]
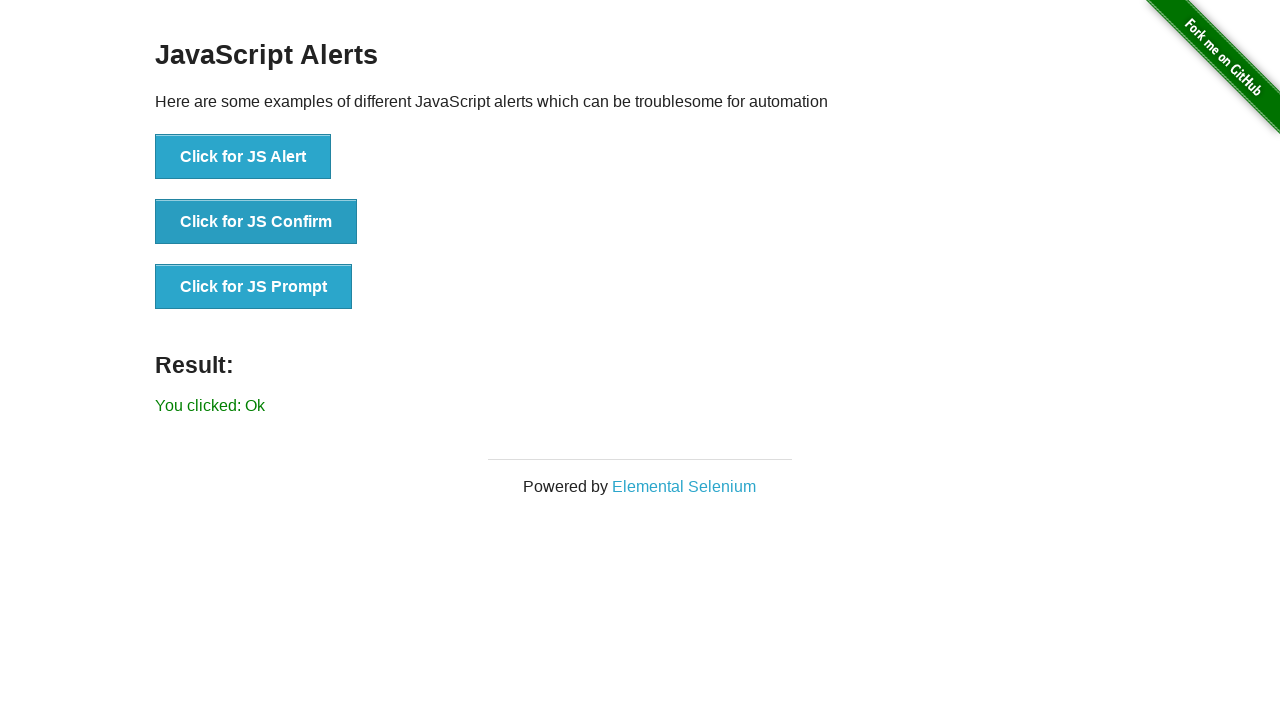

Result message element loaded
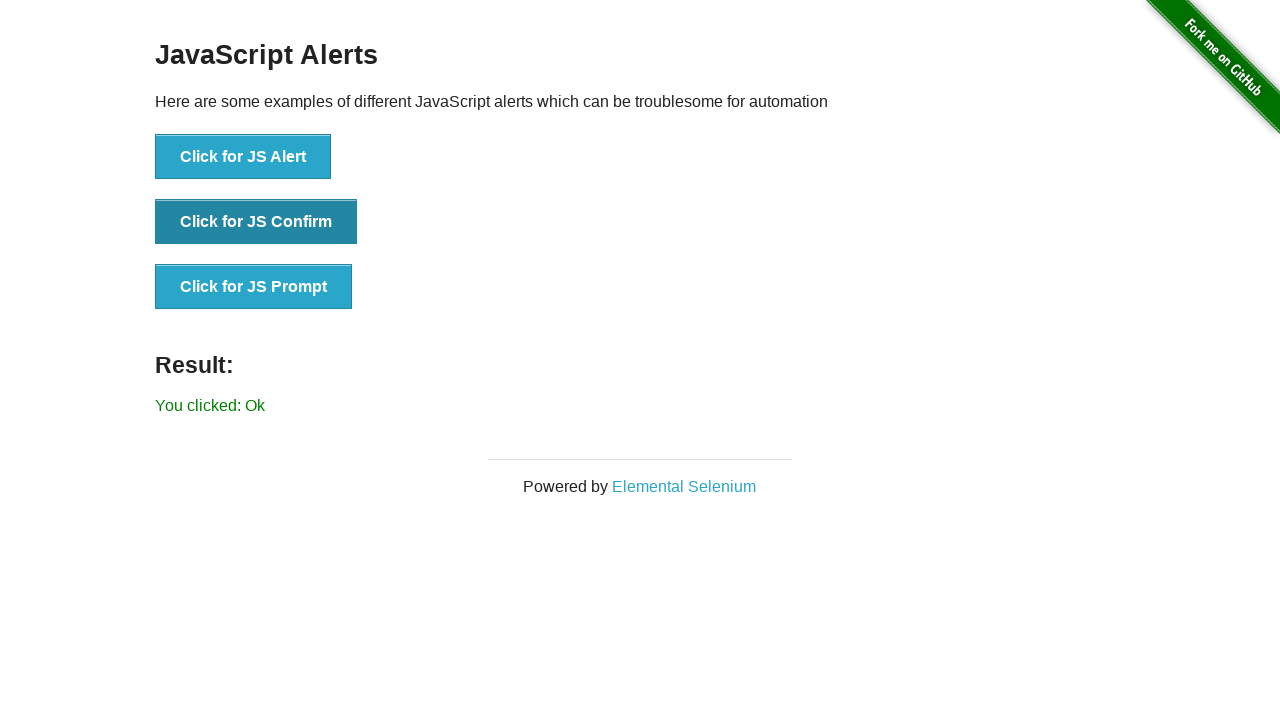

Retrieved result text from page
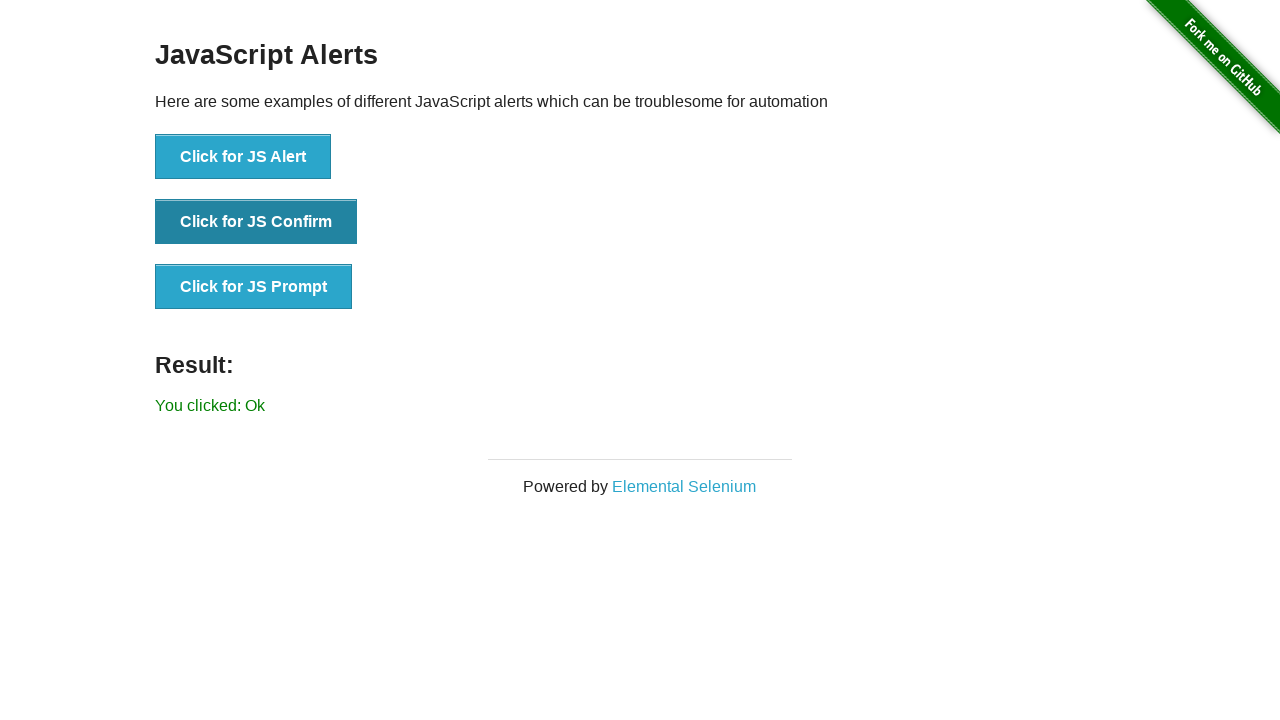

Verified result text is 'You clicked: Ok'
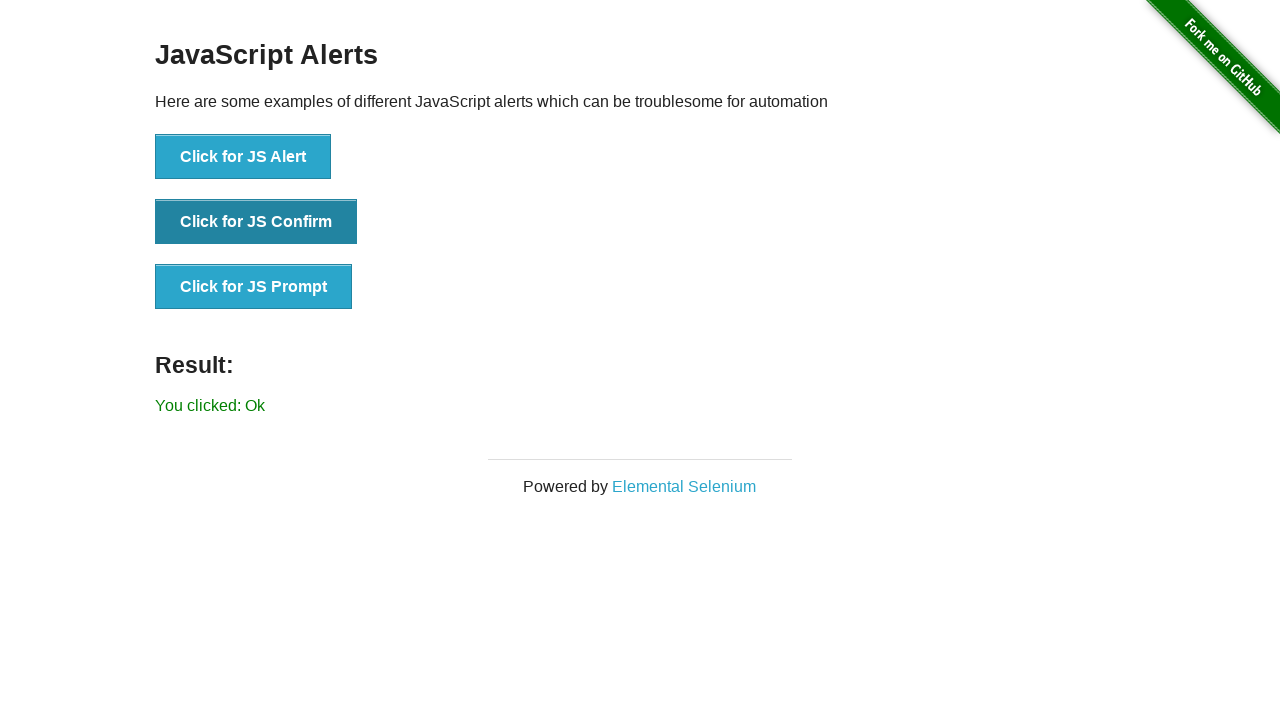

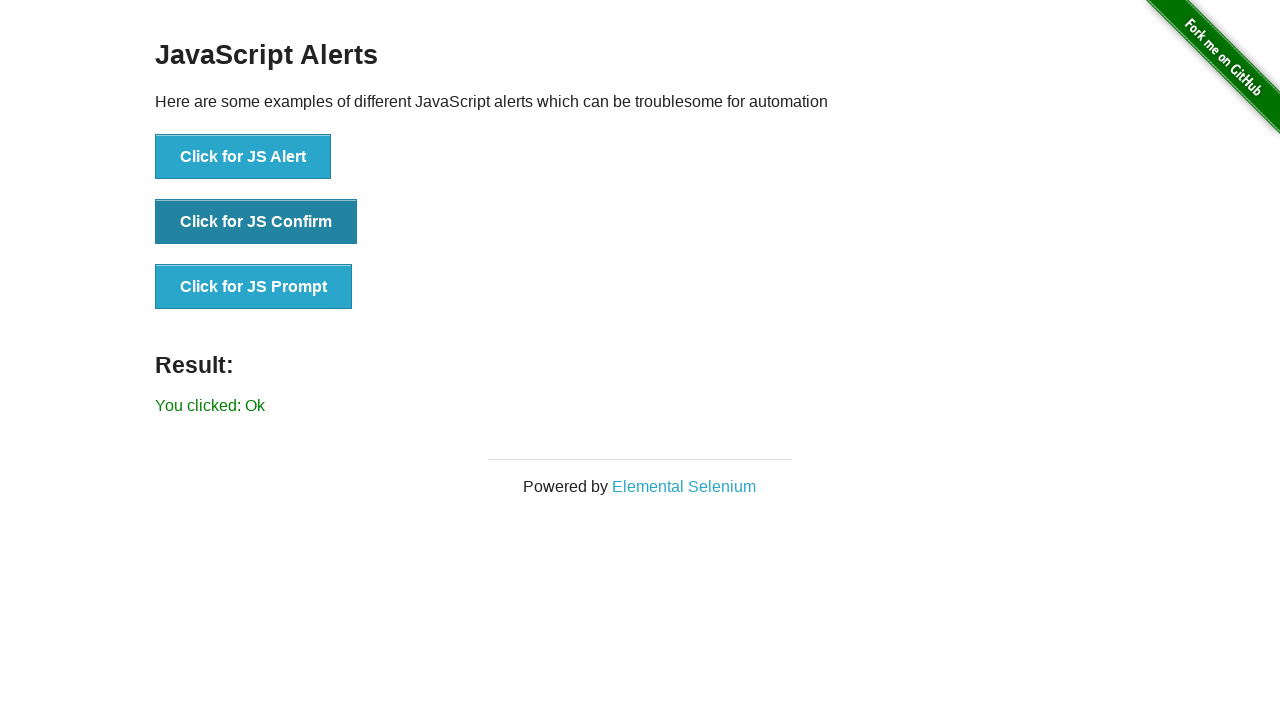